Tests editing a todo item by double-clicking and entering new text

Starting URL: https://demo.playwright.dev/todomvc

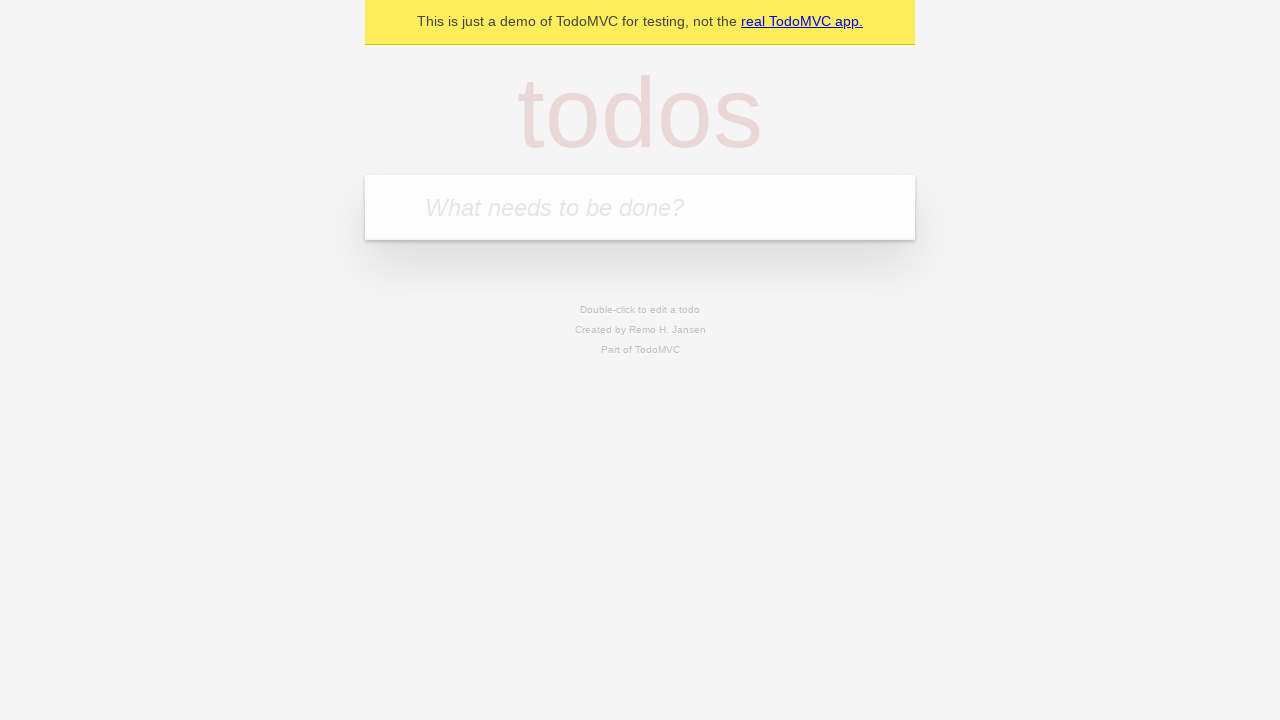

Filled todo input with 'buy some cheese' on internal:attr=[placeholder="What needs to be done?"i]
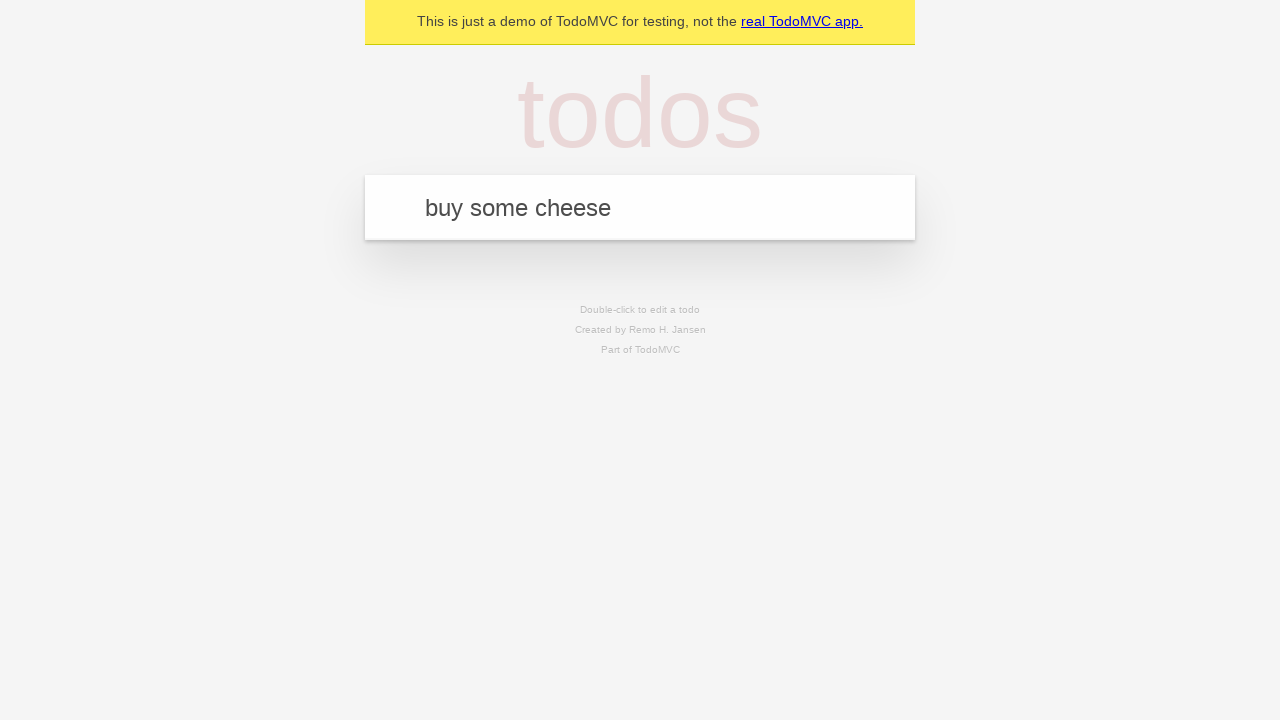

Pressed Enter to create first todo item on internal:attr=[placeholder="What needs to be done?"i]
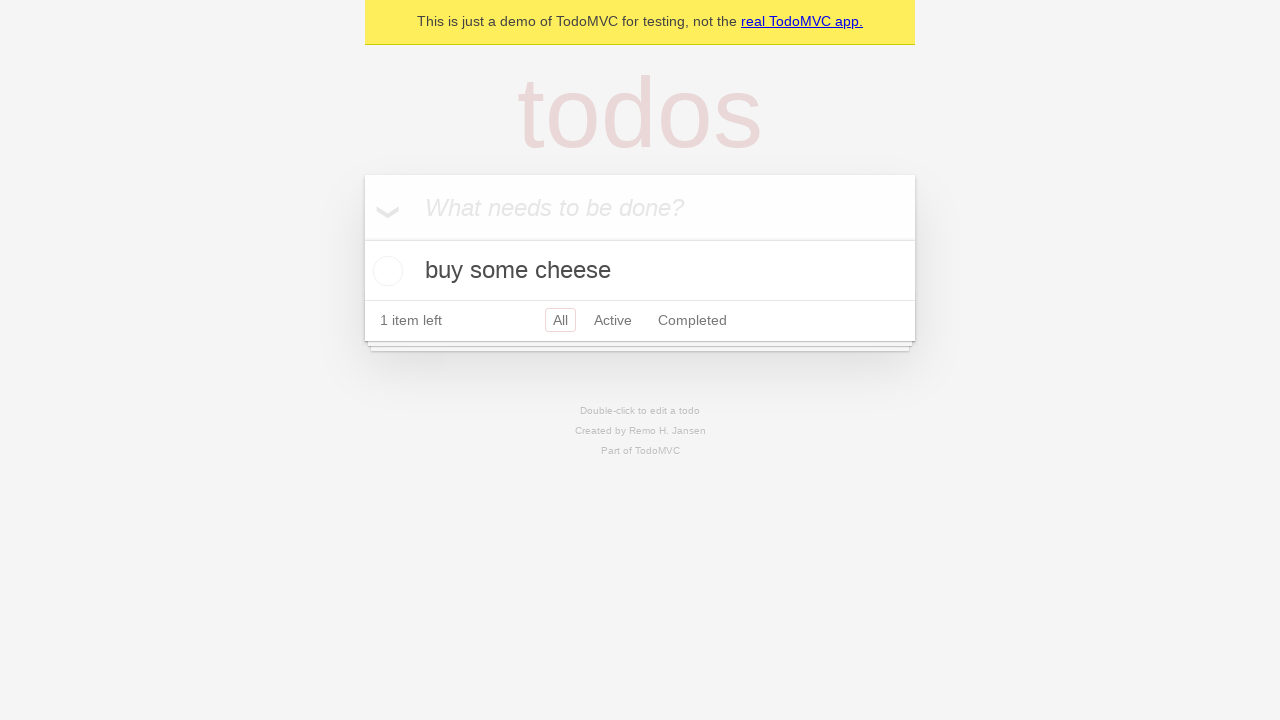

Filled todo input with 'feed the cat' on internal:attr=[placeholder="What needs to be done?"i]
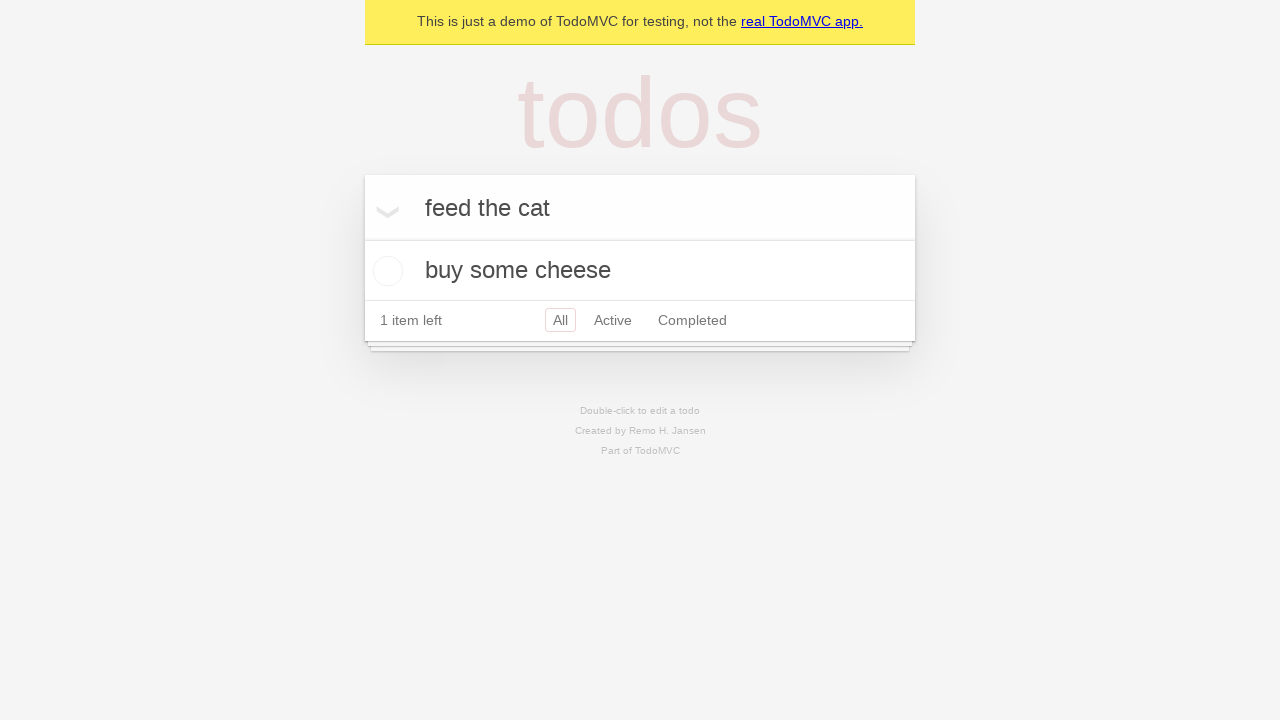

Pressed Enter to create second todo item on internal:attr=[placeholder="What needs to be done?"i]
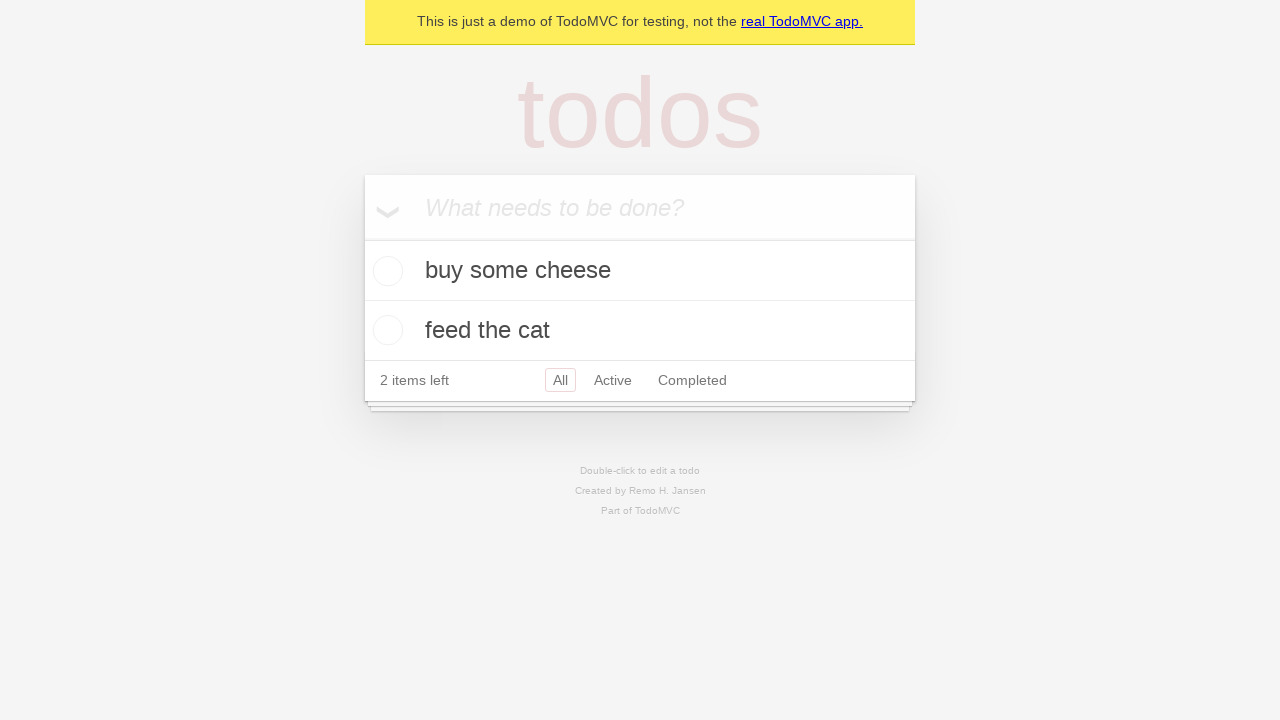

Filled todo input with 'book a doctors appointment' on internal:attr=[placeholder="What needs to be done?"i]
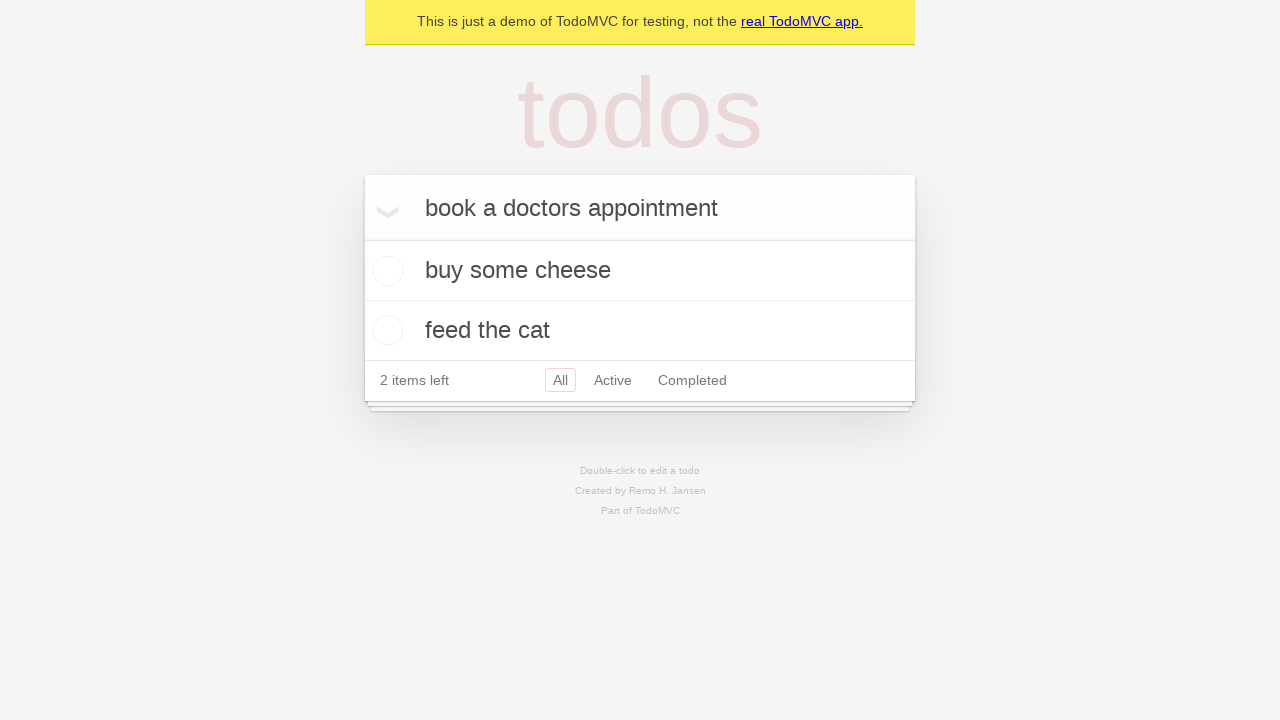

Pressed Enter to create third todo item on internal:attr=[placeholder="What needs to be done?"i]
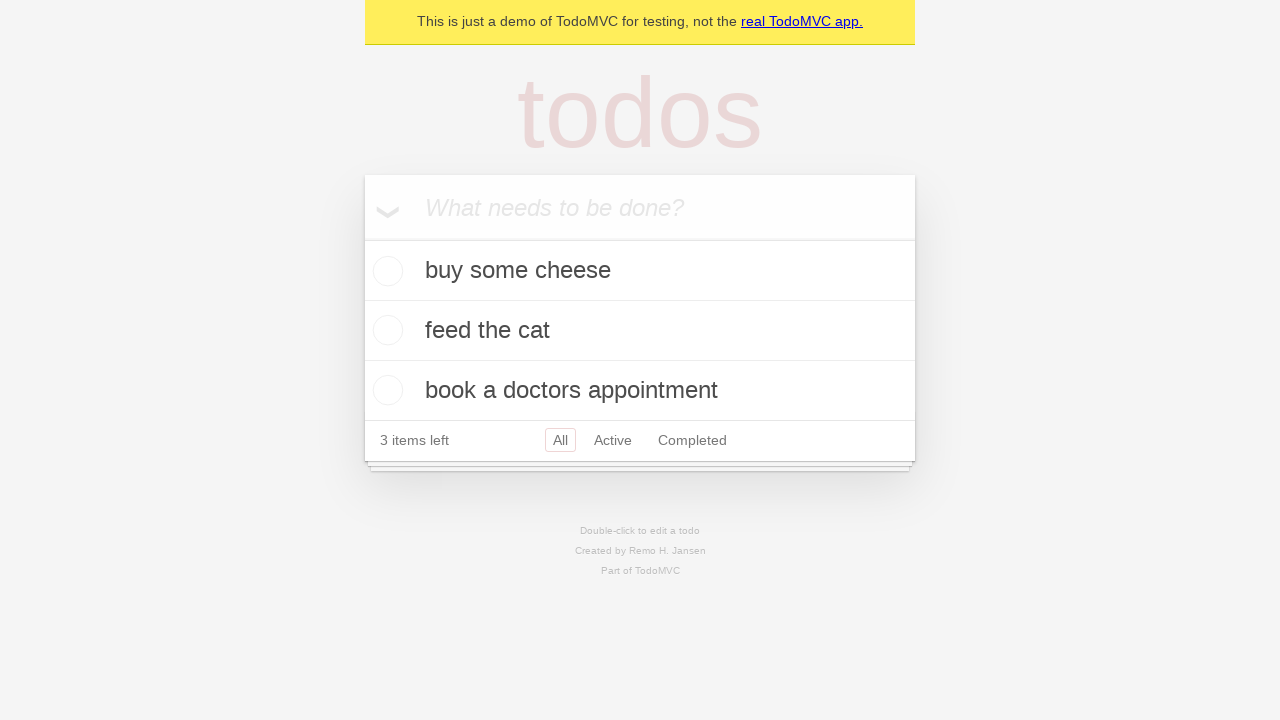

Double-clicked second todo item to enter edit mode at (640, 331) on internal:testid=[data-testid="todo-item"s] >> nth=1
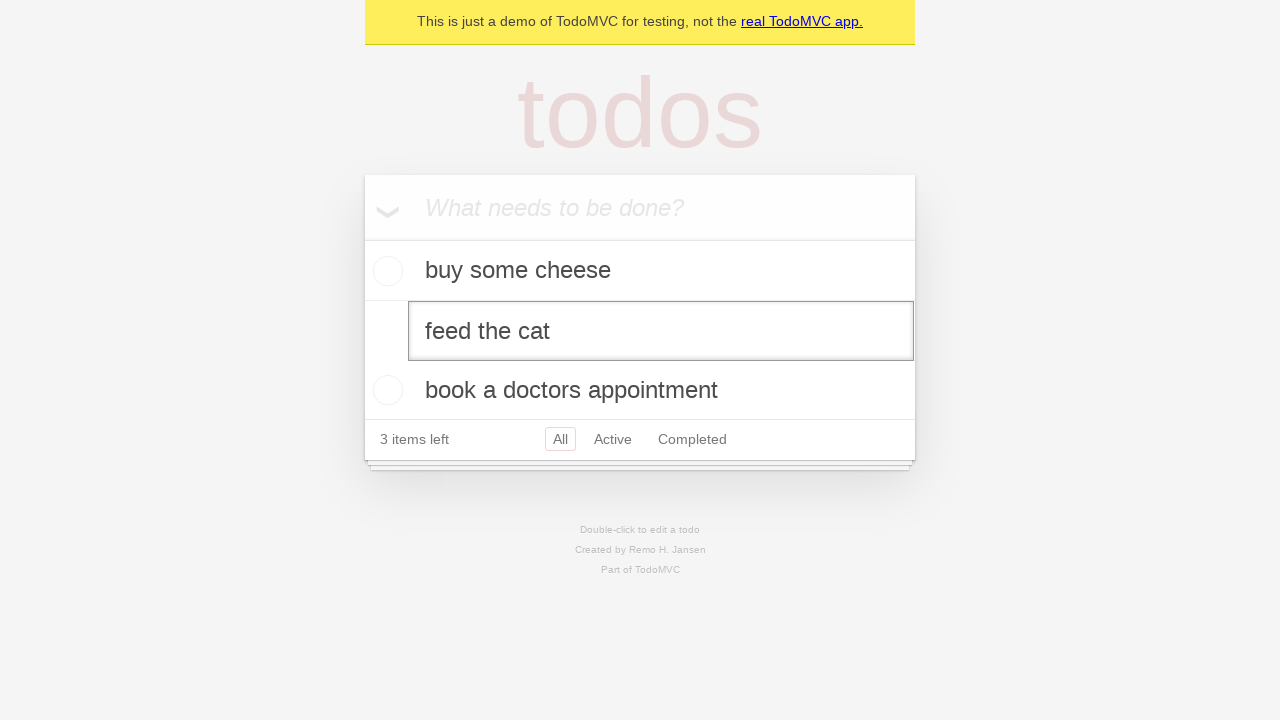

Filled edit textbox with 'buy some sausages' on internal:testid=[data-testid="todo-item"s] >> nth=1 >> internal:role=textbox[nam
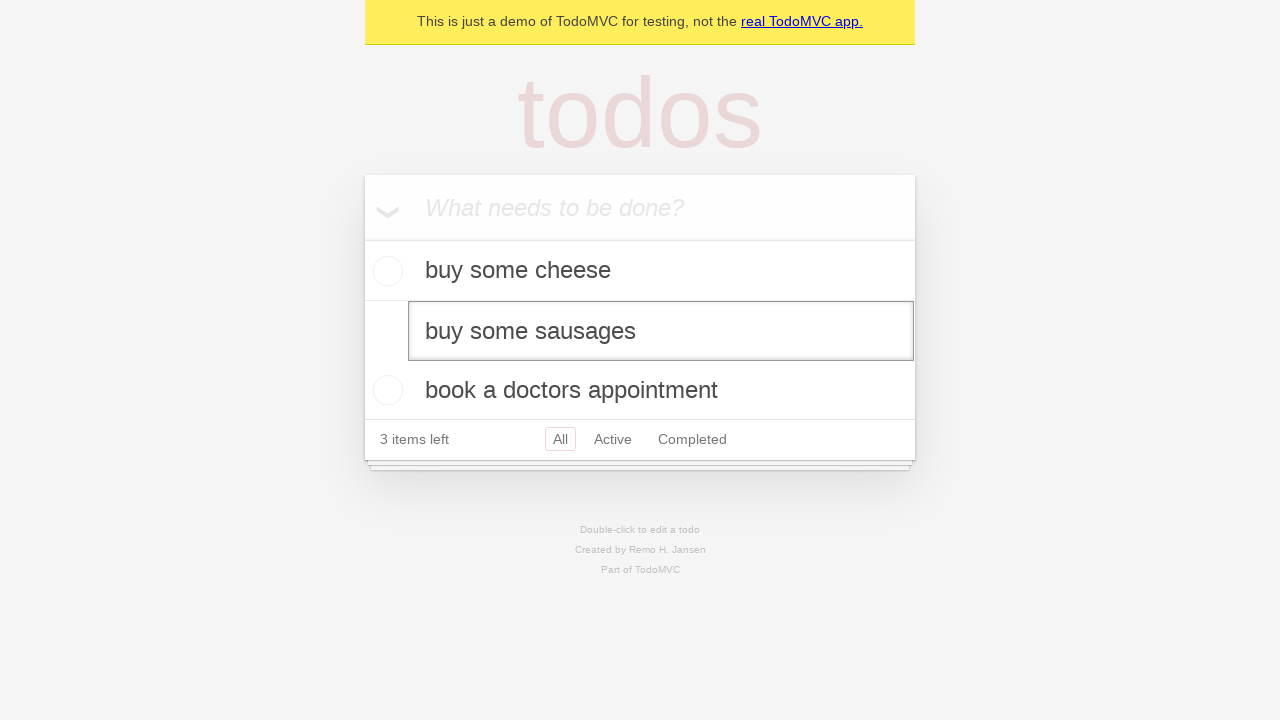

Pressed Enter to save the edited todo item on internal:testid=[data-testid="todo-item"s] >> nth=1 >> internal:role=textbox[nam
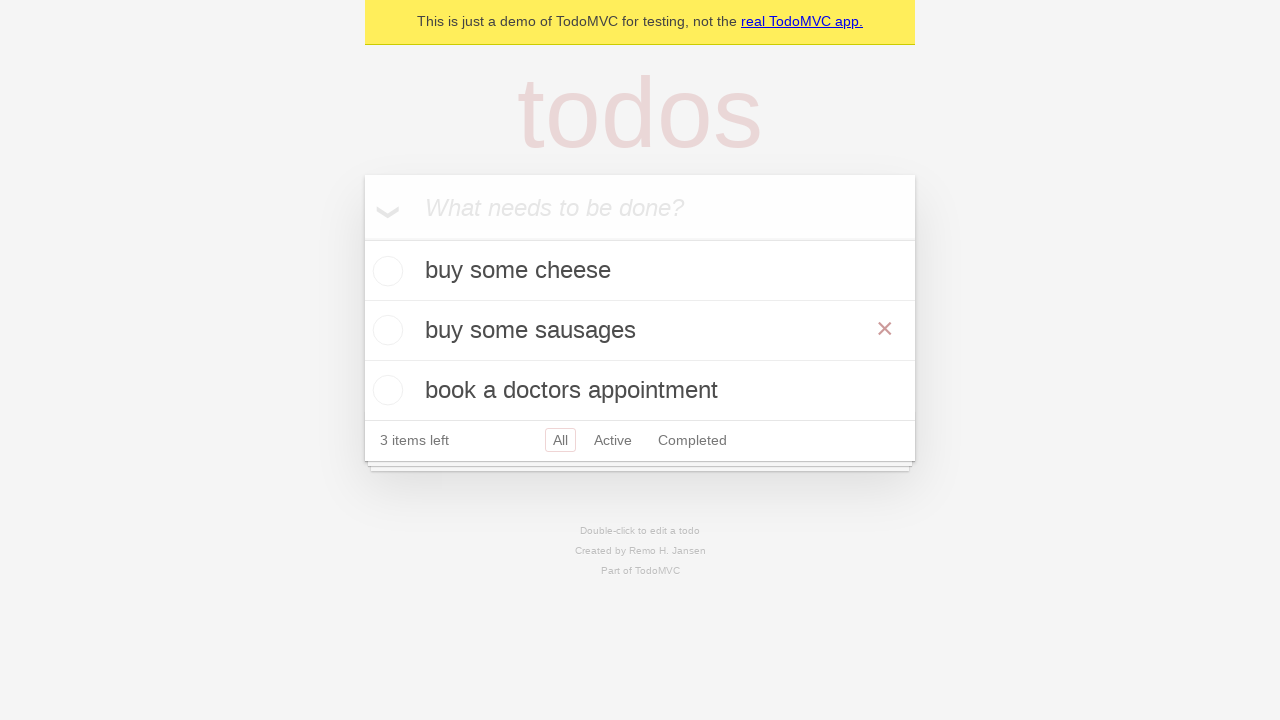

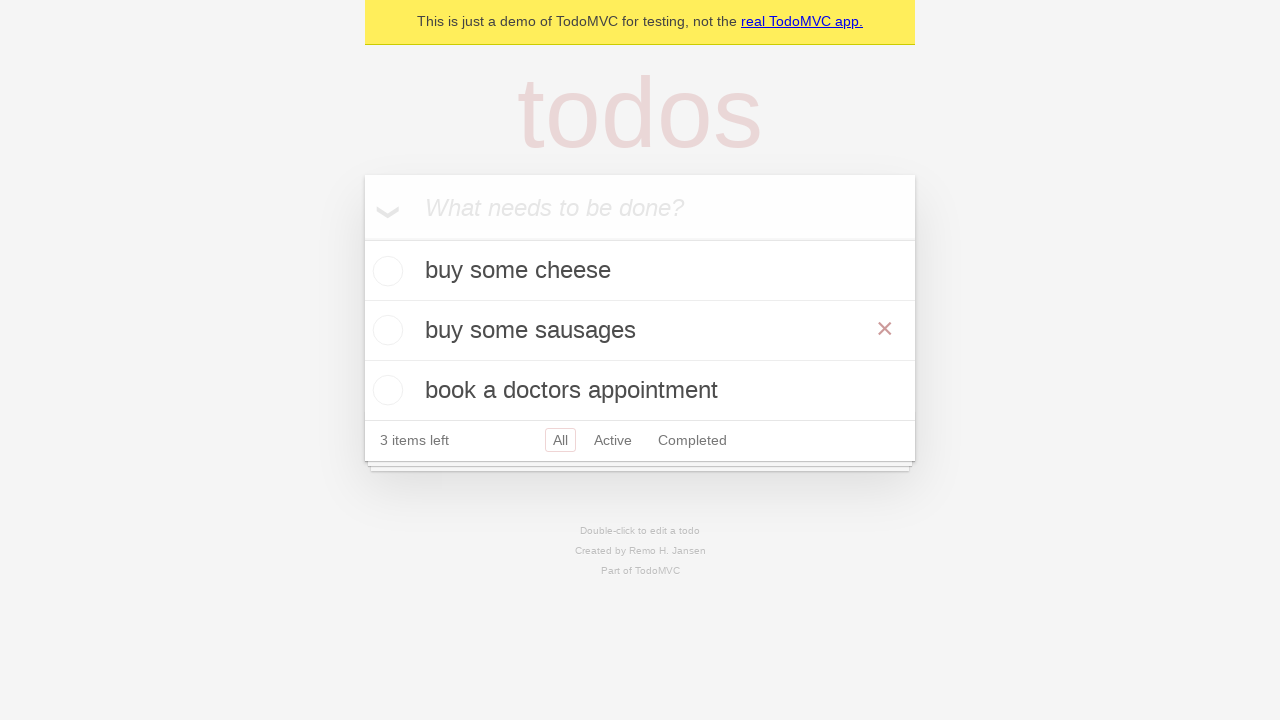